Performs a search on DuckDuckGo by entering a query and pressing Enter

Starting URL: https://duckduckgo.com/

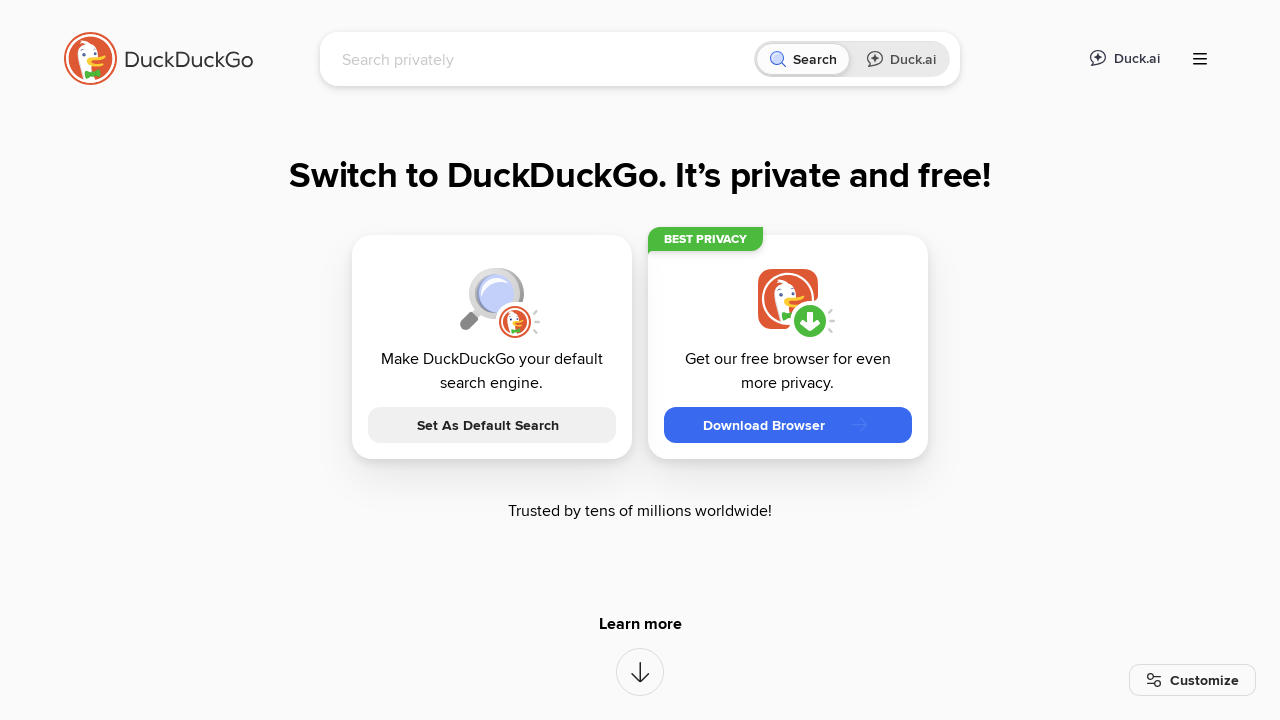

Cleared search input field on input[name='q']
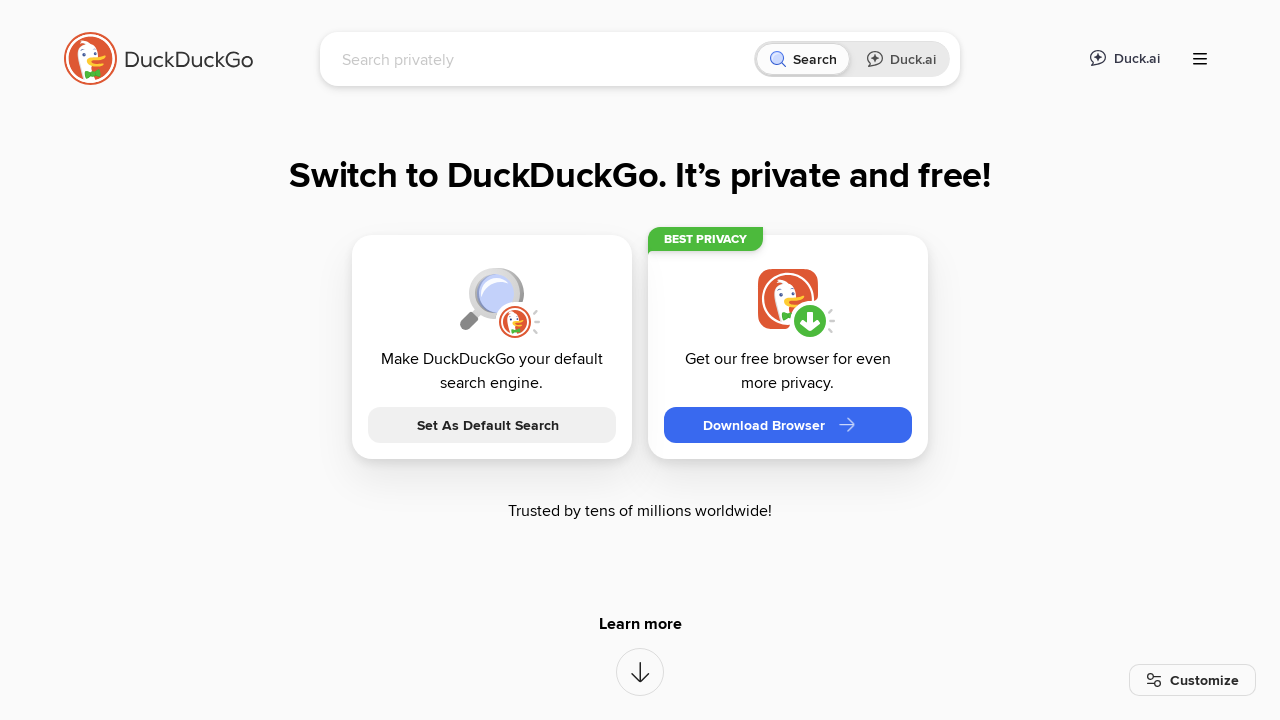

Filled search field with 'Elección miembros tribunal constitucional' on input[name='q']
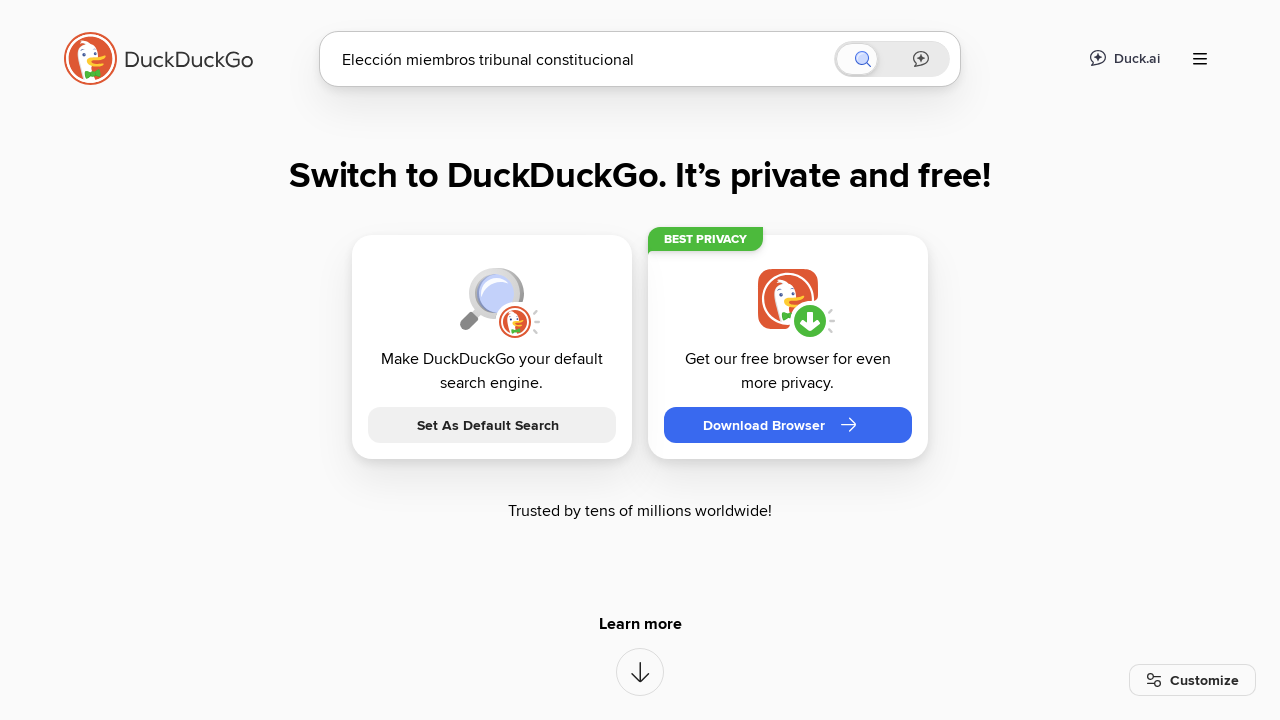

Pressed Enter to submit DuckDuckGo search query on input[name='q']
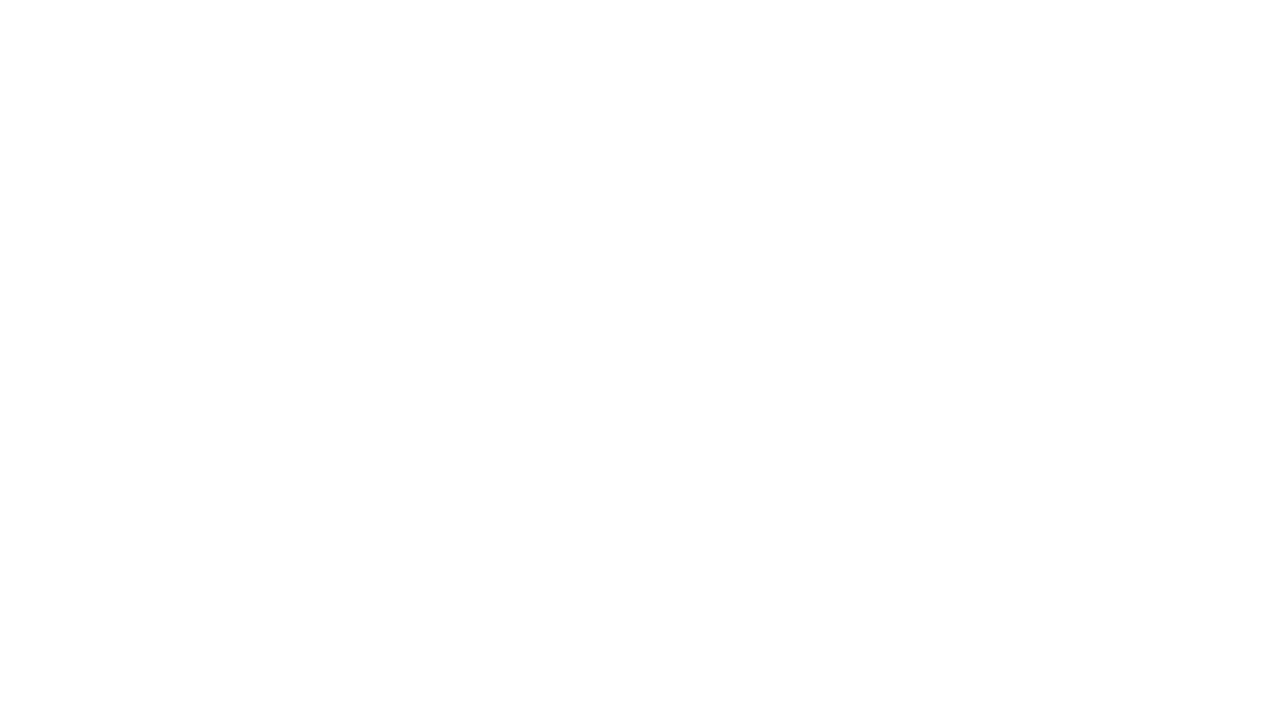

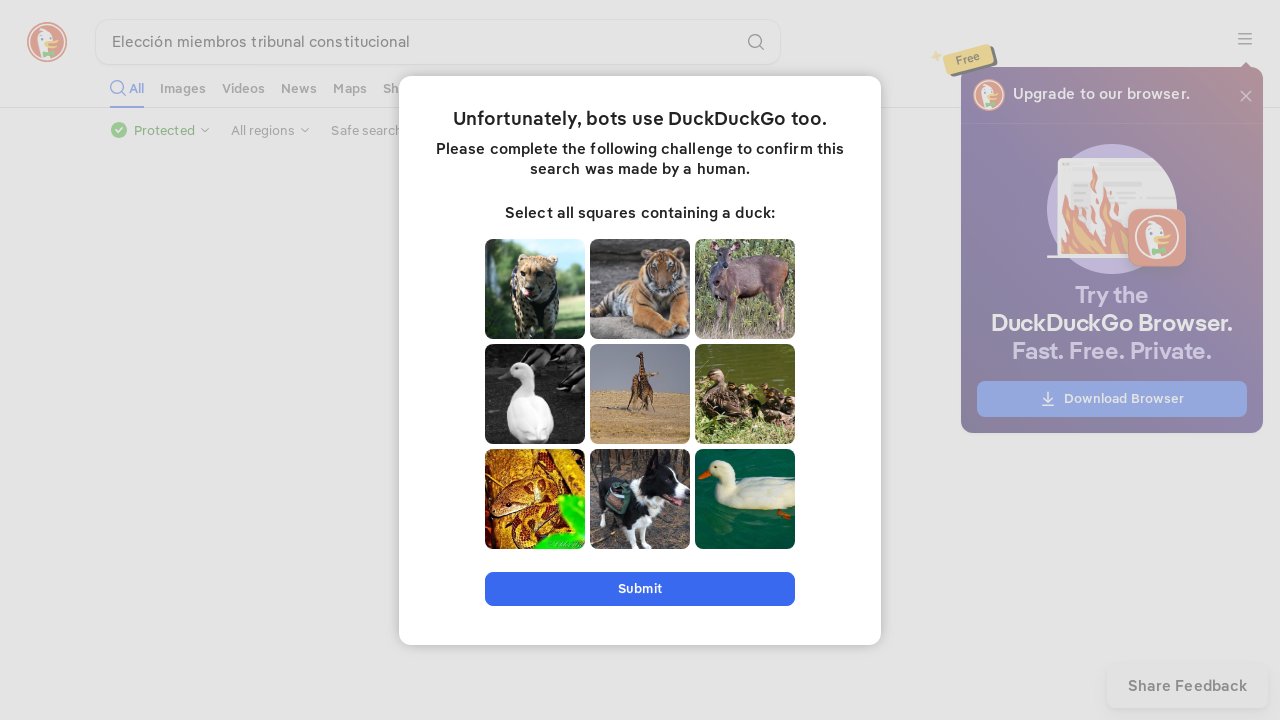